Tests the GreenKart shopping site by searching for products containing 'ca', verifying the correct number of products are displayed, adding multiple items to cart, and validating the brand logo text.

Starting URL: https://rahulshettyacademy.com/seleniumPractise/#/

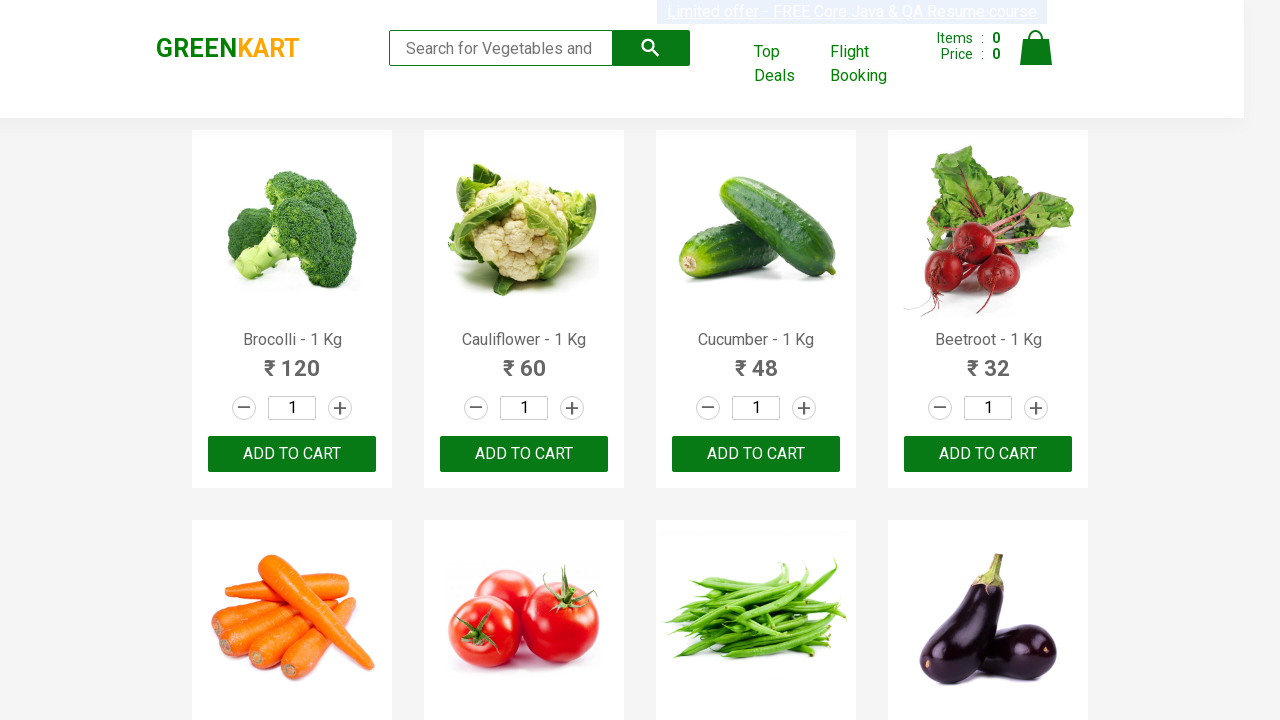

Typed 'ca' in search box to filter products on .search-keyword
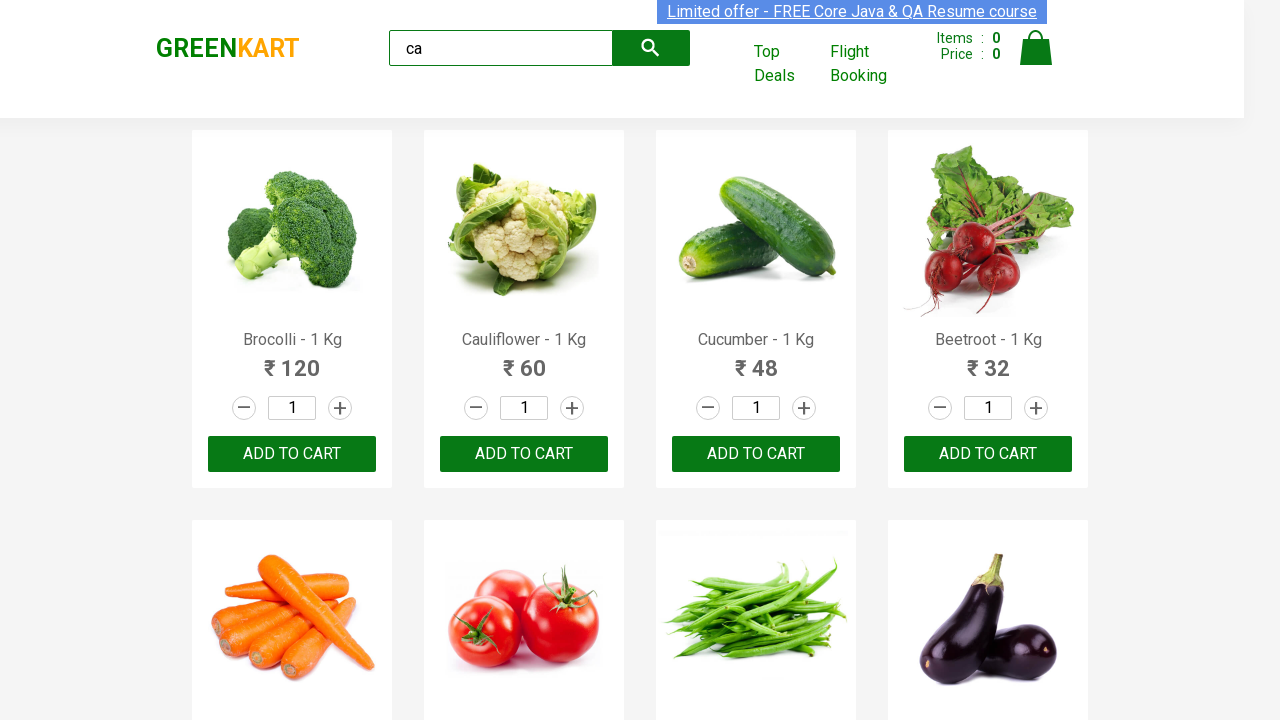

Waited 2 seconds for products to filter
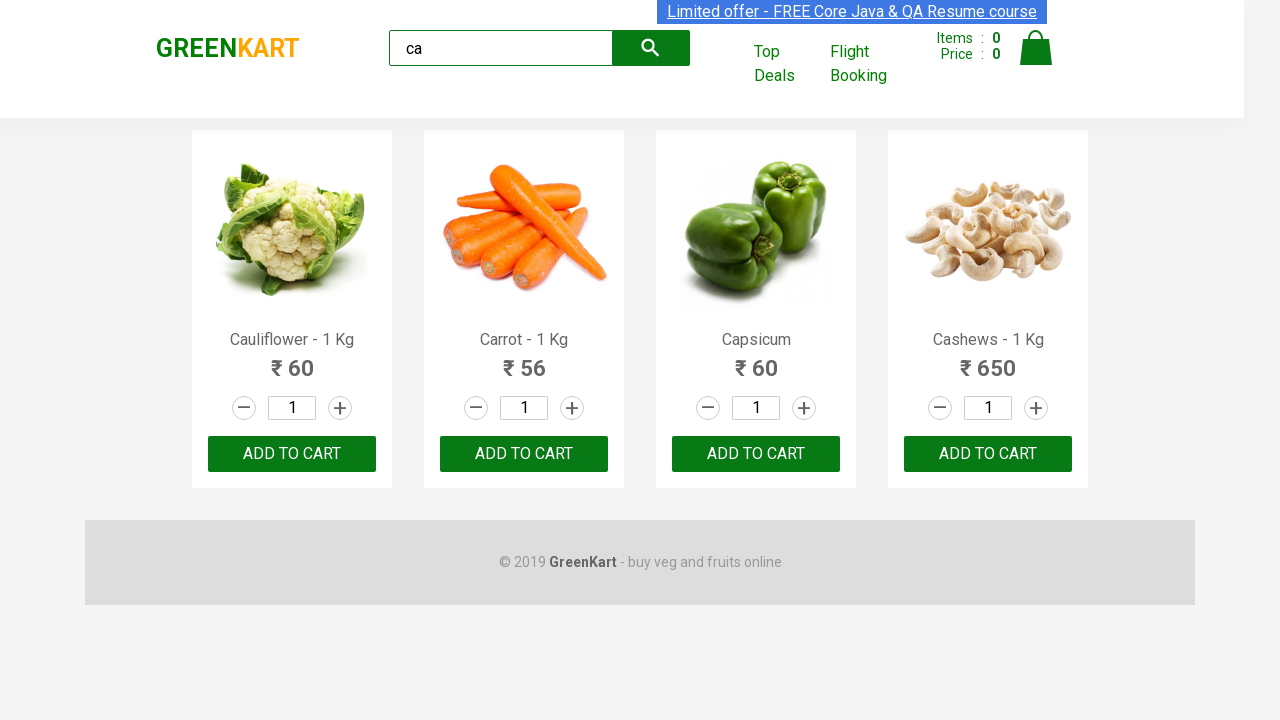

Verified products are displayed
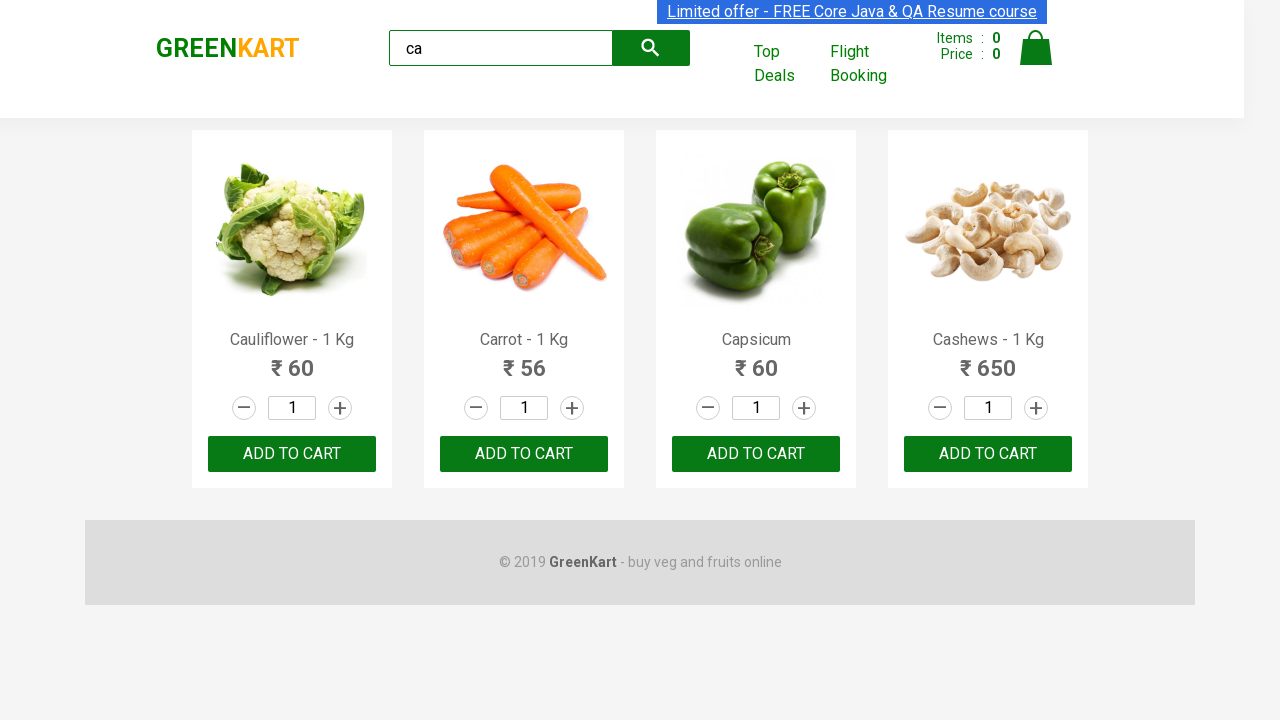

Clicked ADD TO CART on the third product at (756, 454) on :nth-child(3) > .product-action > button
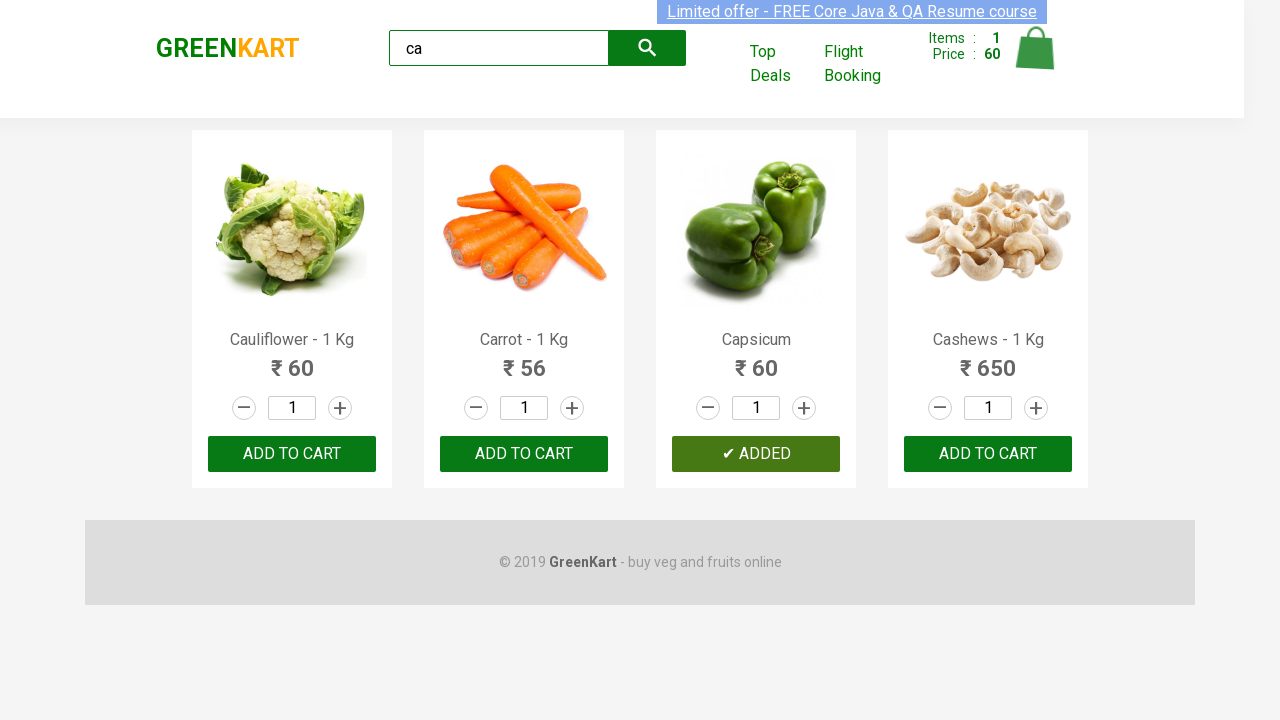

Clicked ADD TO CART on product at index 2 at (756, 454) on .products .product >> nth=2 >> button:has-text('ADD TO CART')
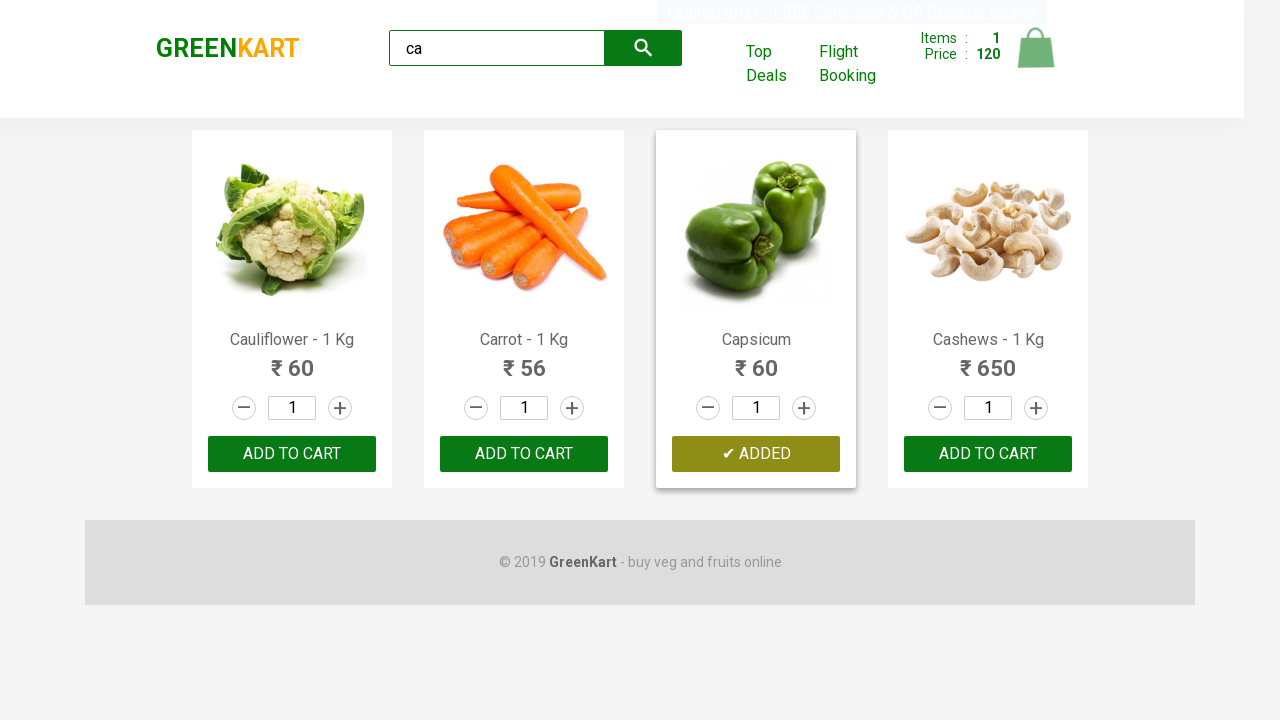

Clicked ADD TO CART for Cashews product at (988, 454) on .products .product >> nth=3 >> button
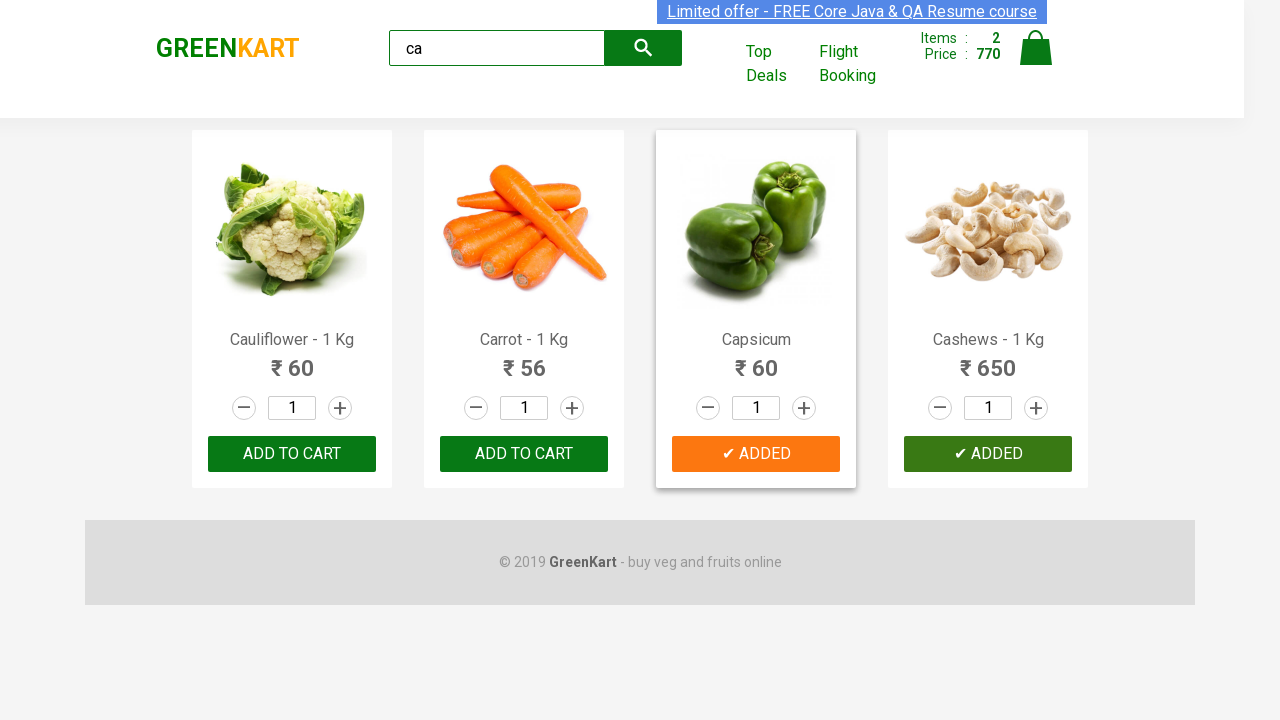

Verified brand logo text equals 'GREENKART'
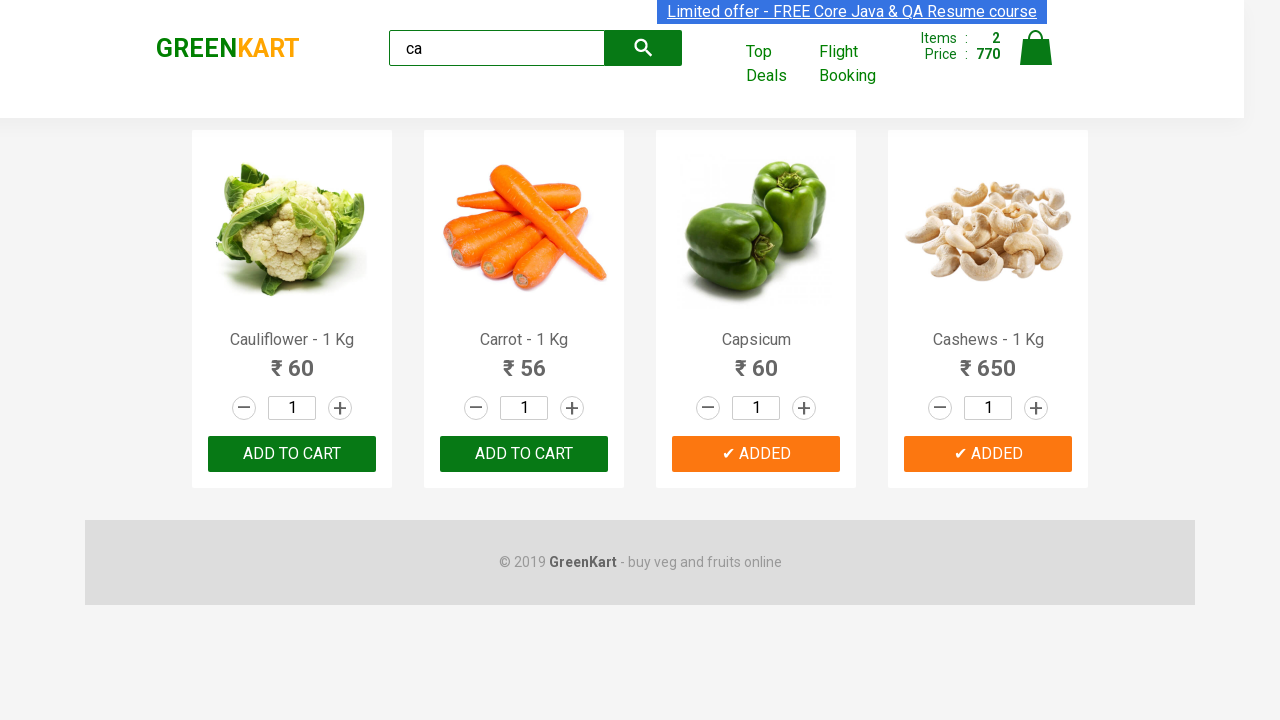

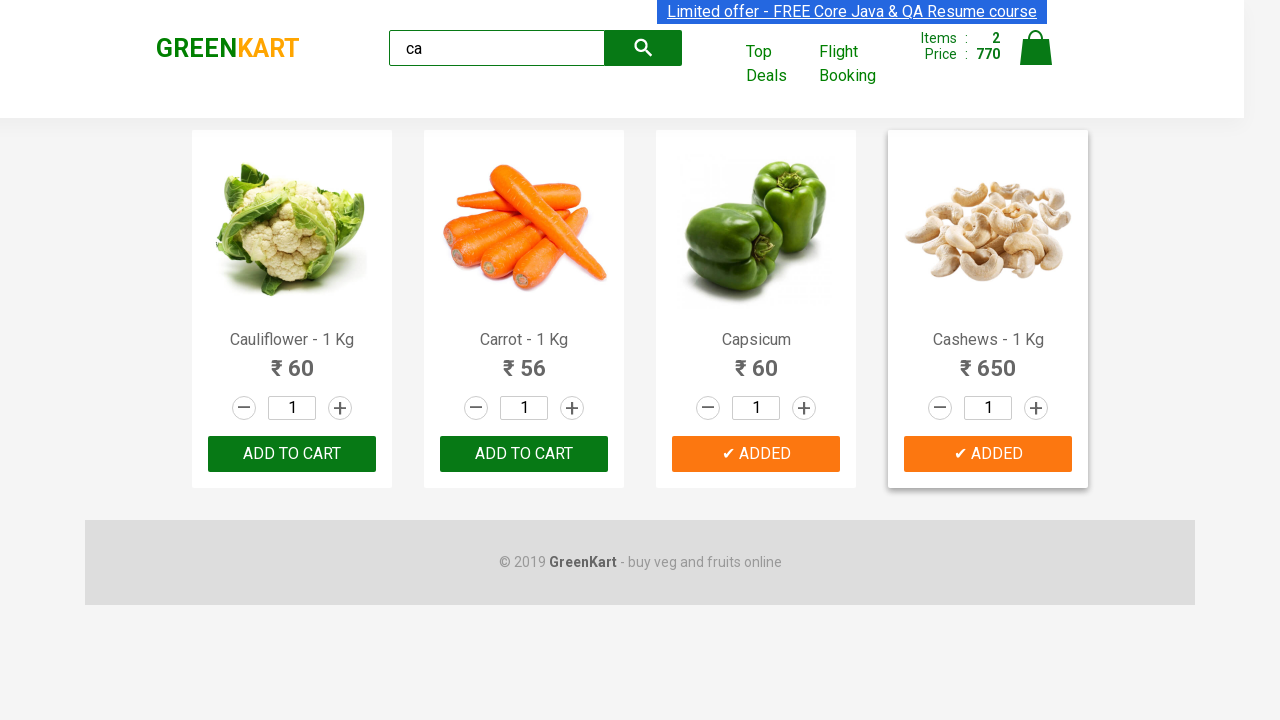